Tests double-click functionality by double-clicking an element that triggers an alert, then accepts the alert

Starting URL: https://omayo.blogspot.com/

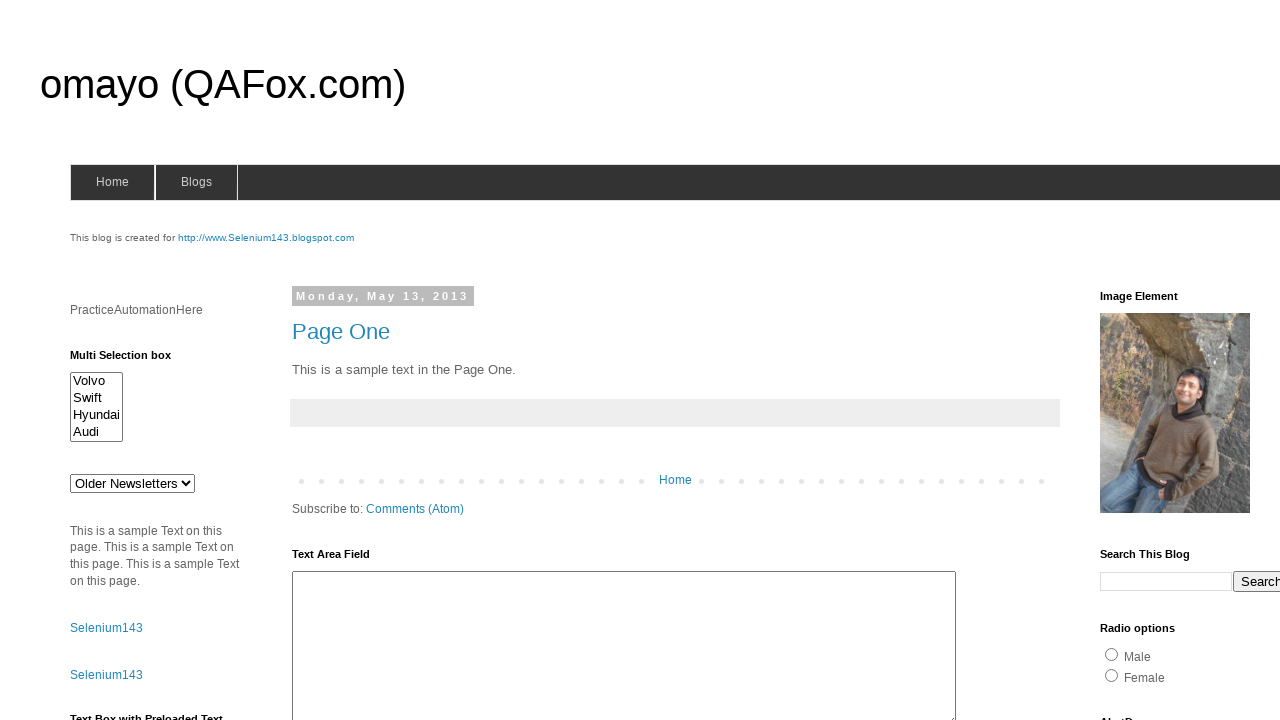

Located element with ondblclick='dblclickAlert()' attribute
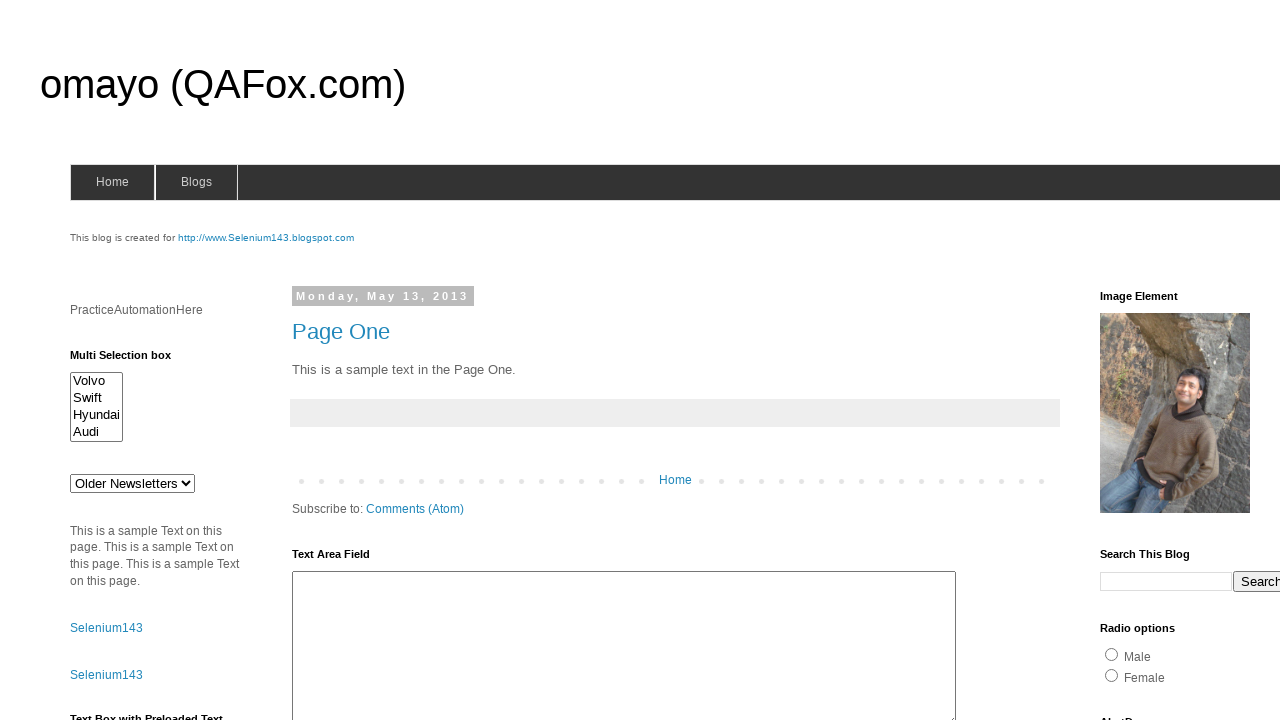

Double-clicked element to trigger alert at (129, 365) on xpath=//*[@ondblclick='dblclickAlert()']
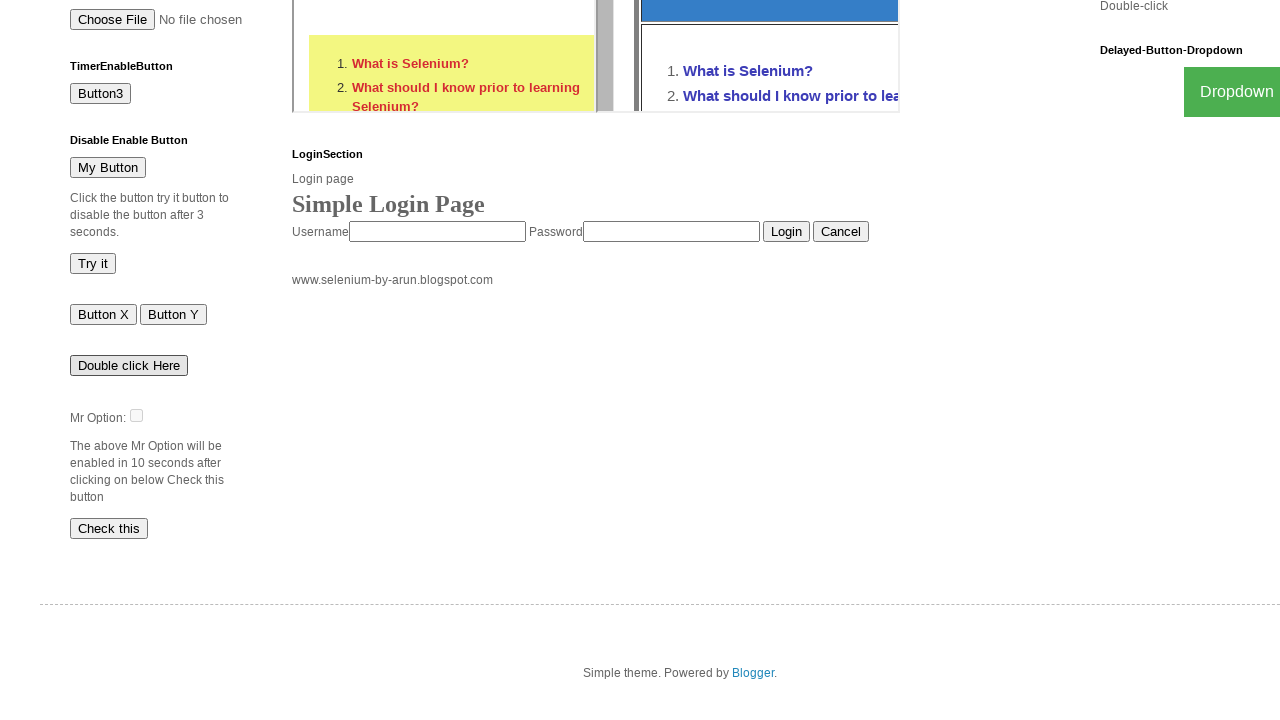

Set up dialog handler to accept alerts
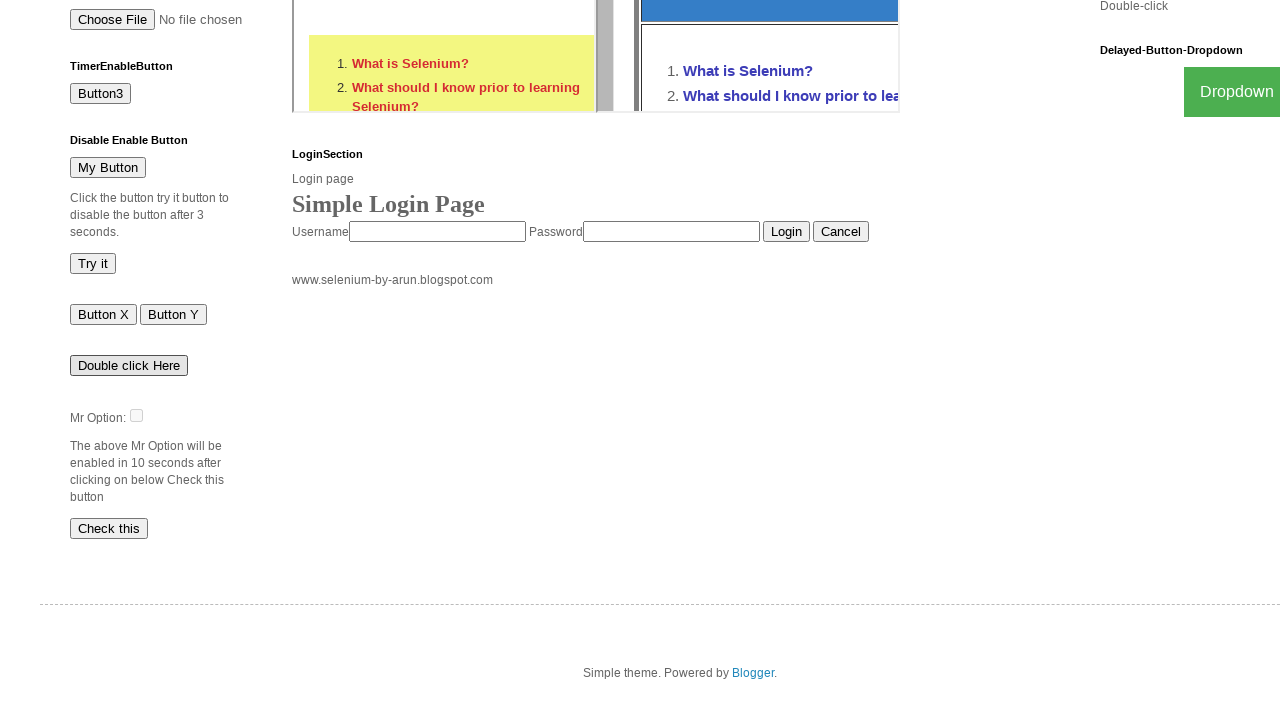

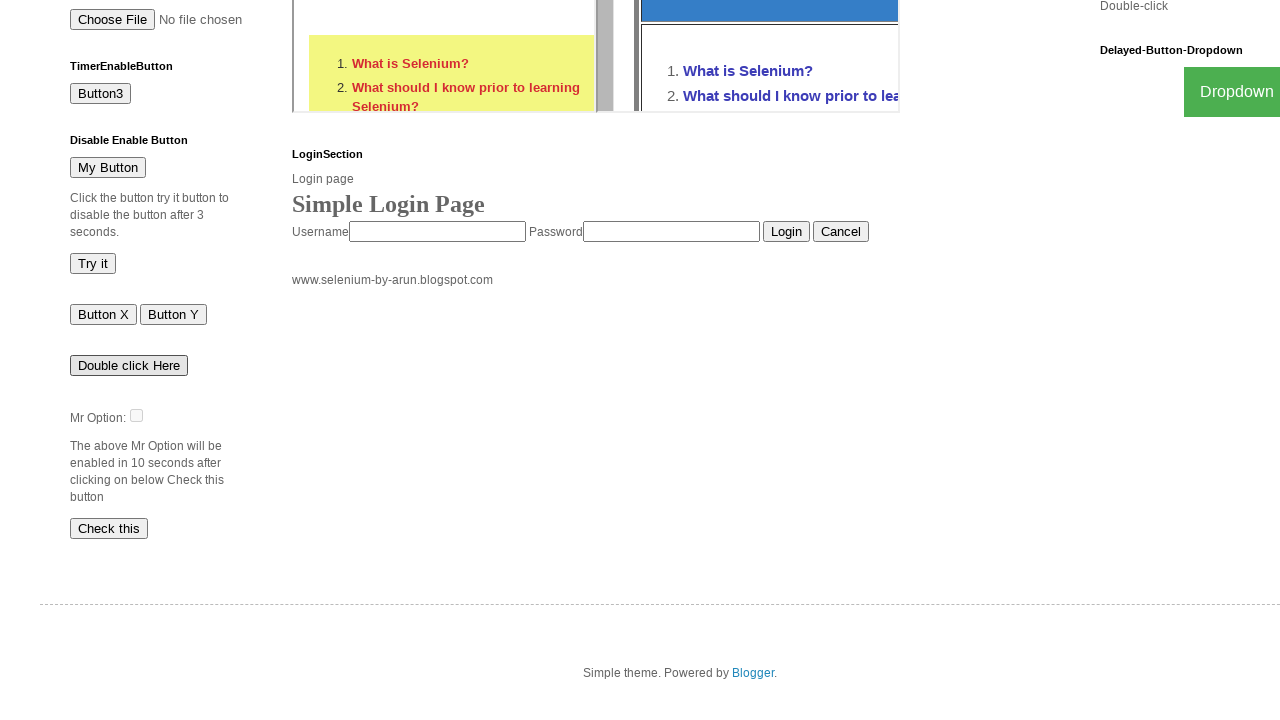